Creates a code snippet image using Carbon.now.sh by navigating to the site with code parameters and exporting as PNG

Starting URL: https://carbon.now.sh?l=Python&code=print(%22Hello%20World%22)

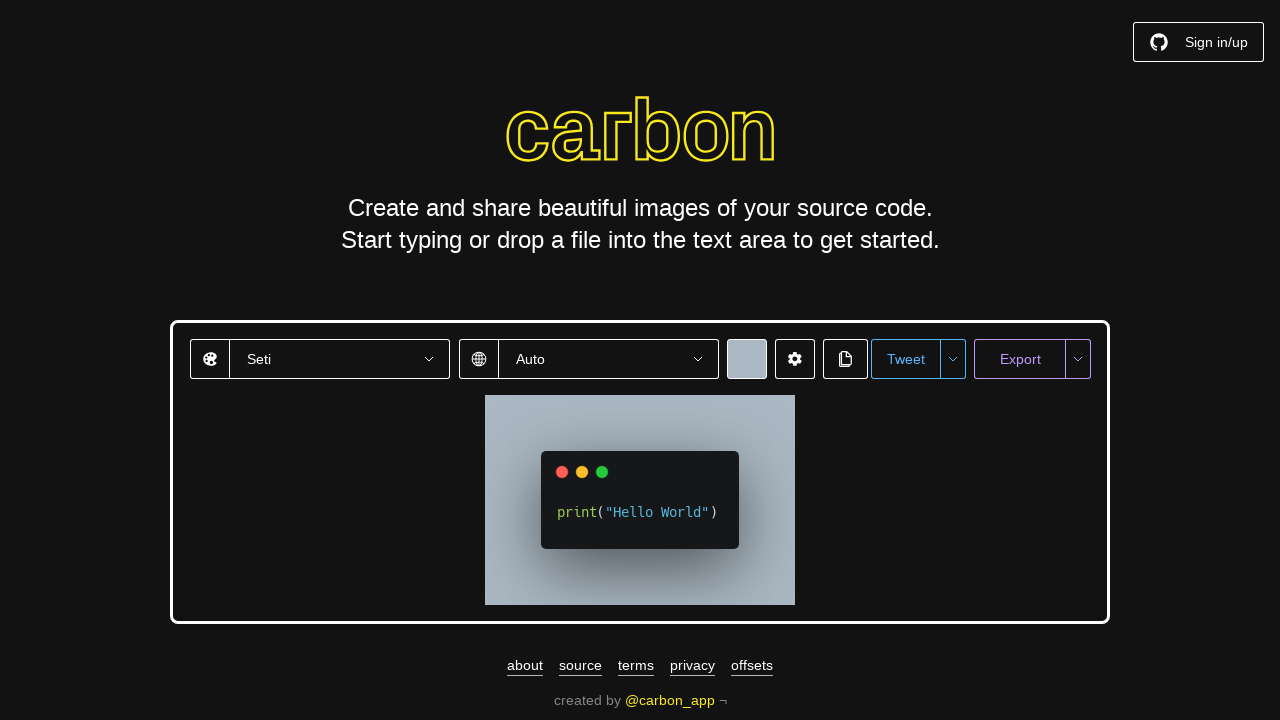

Clicked export menu at (1078, 359) on #export-menu
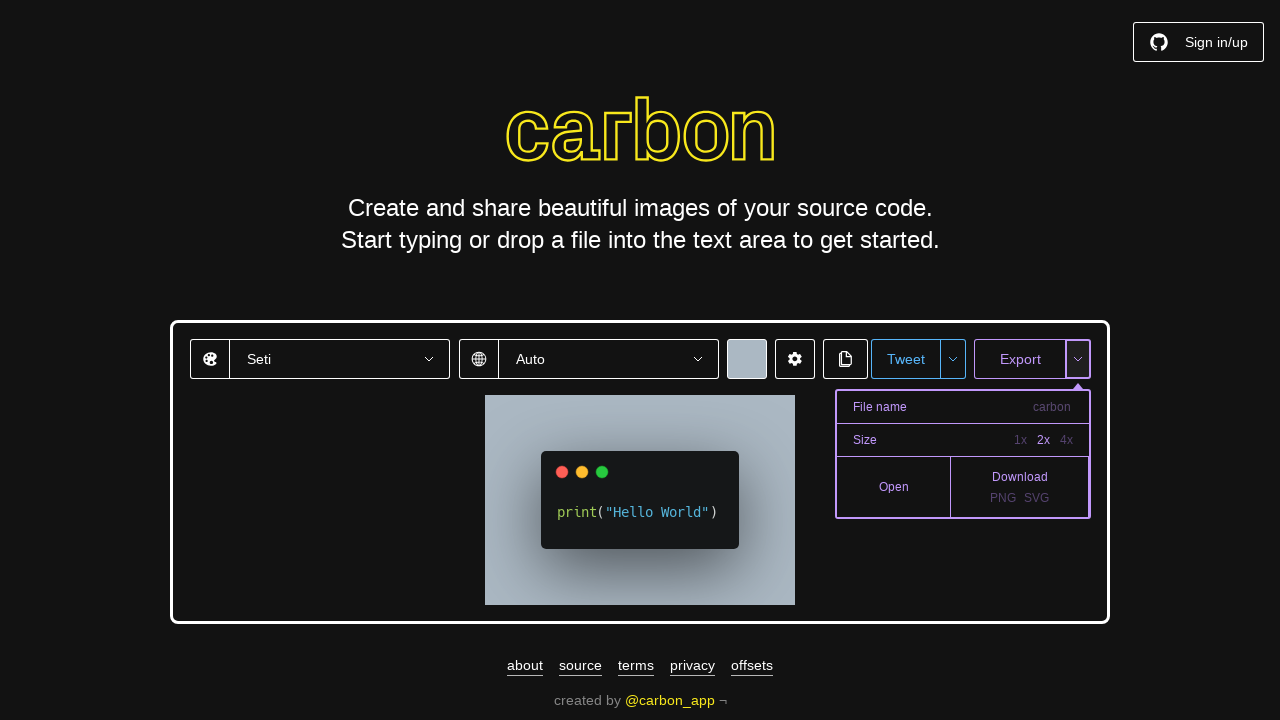

Clicked export as PNG option at (1003, 498) on #export-png
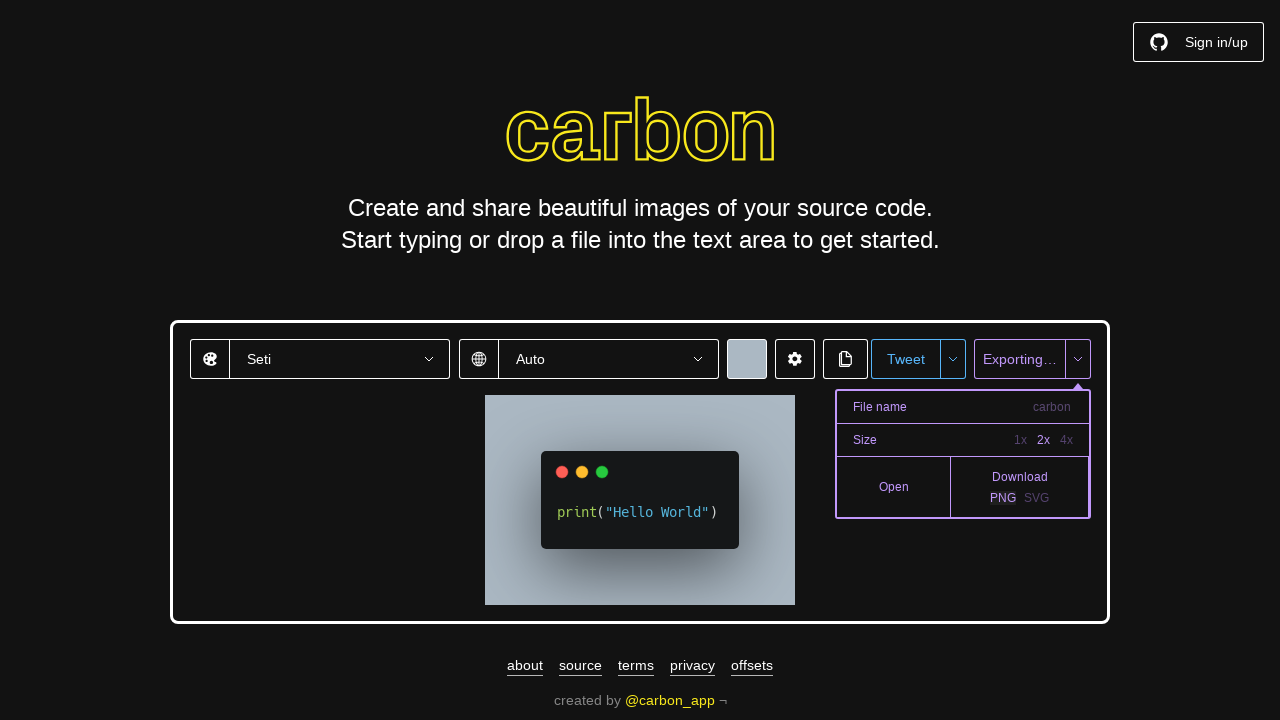

Waited for PNG download to process
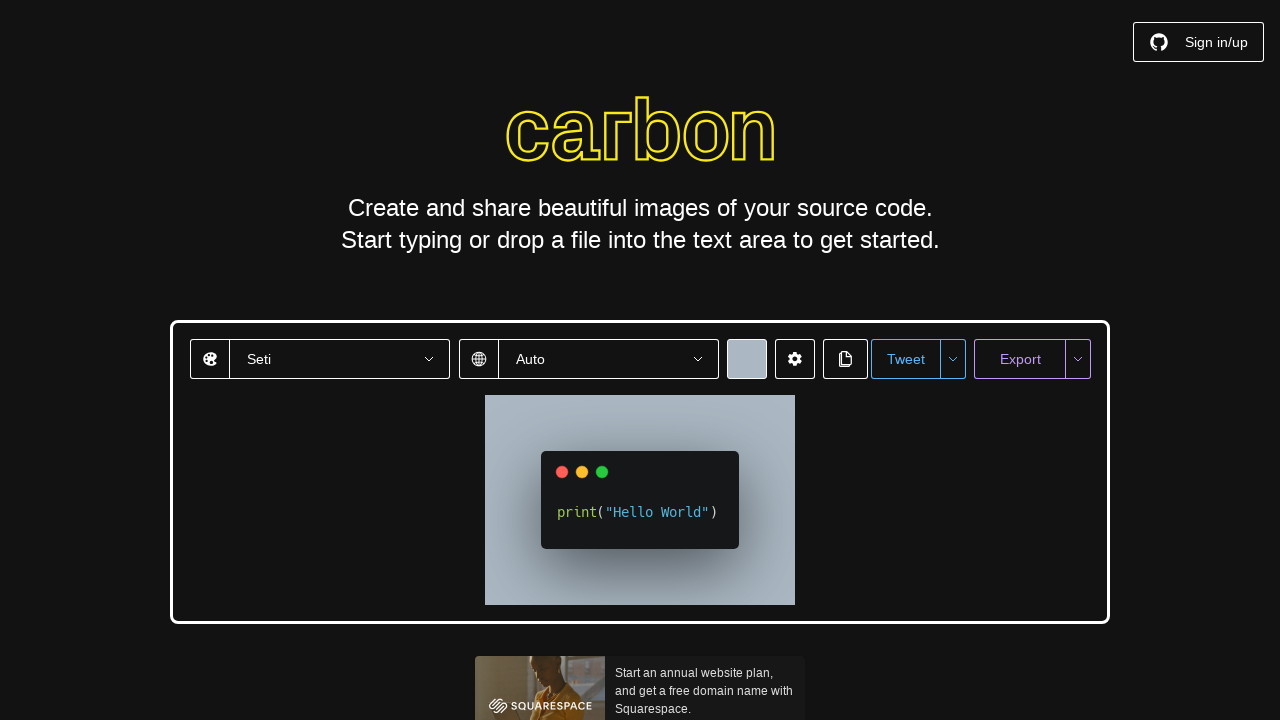

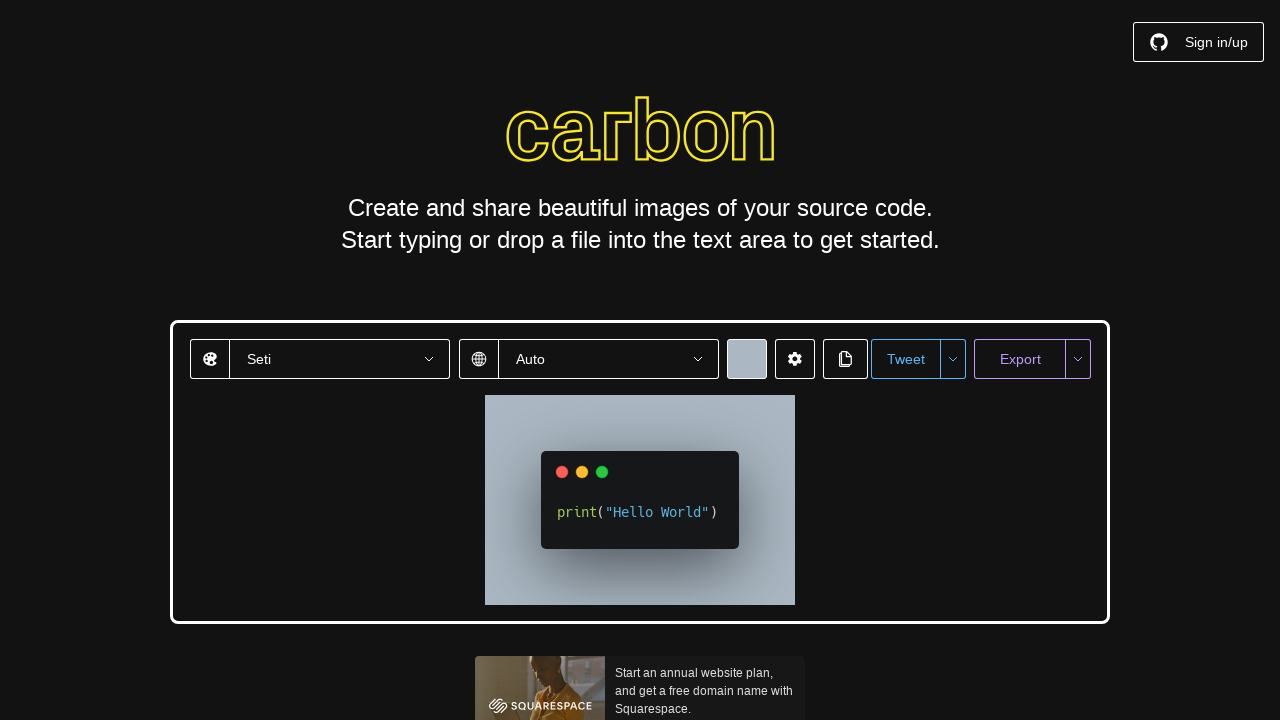